Tests that clicking Clear completed removes completed items from the list

Starting URL: https://demo.playwright.dev/todomvc

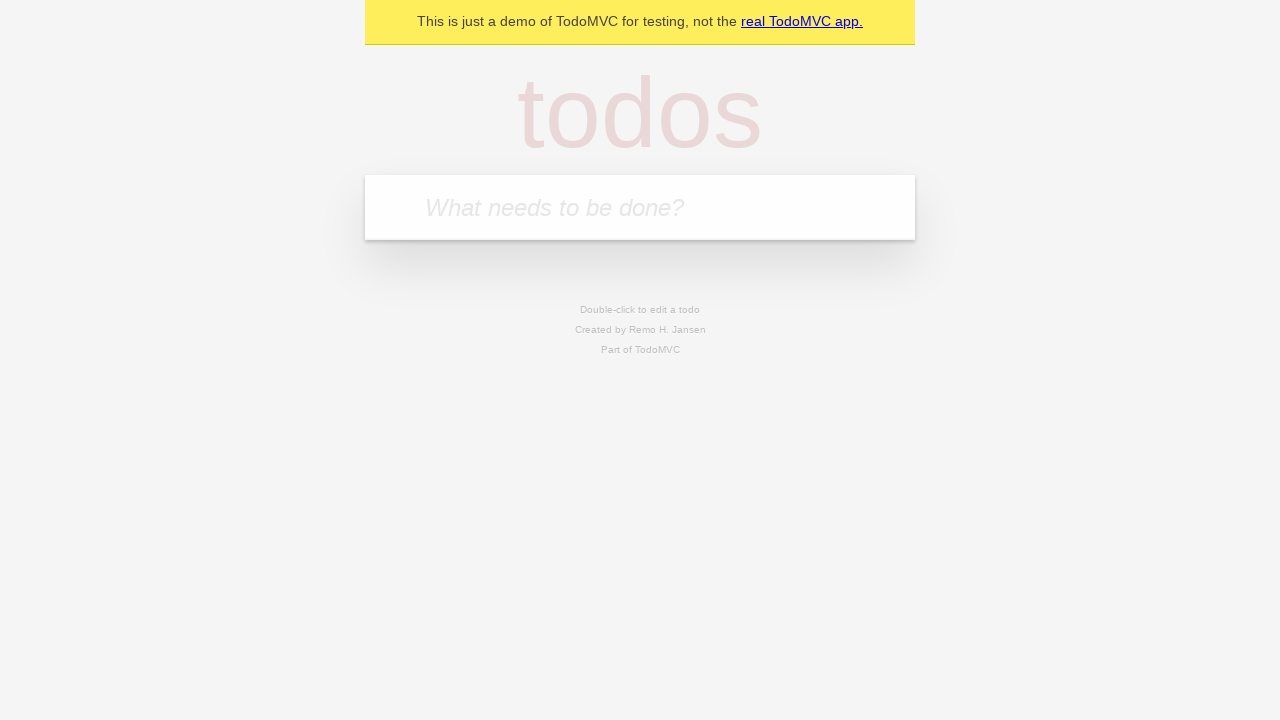

Filled todo input with 'buy some cheese' on internal:attr=[placeholder="What needs to be done?"i]
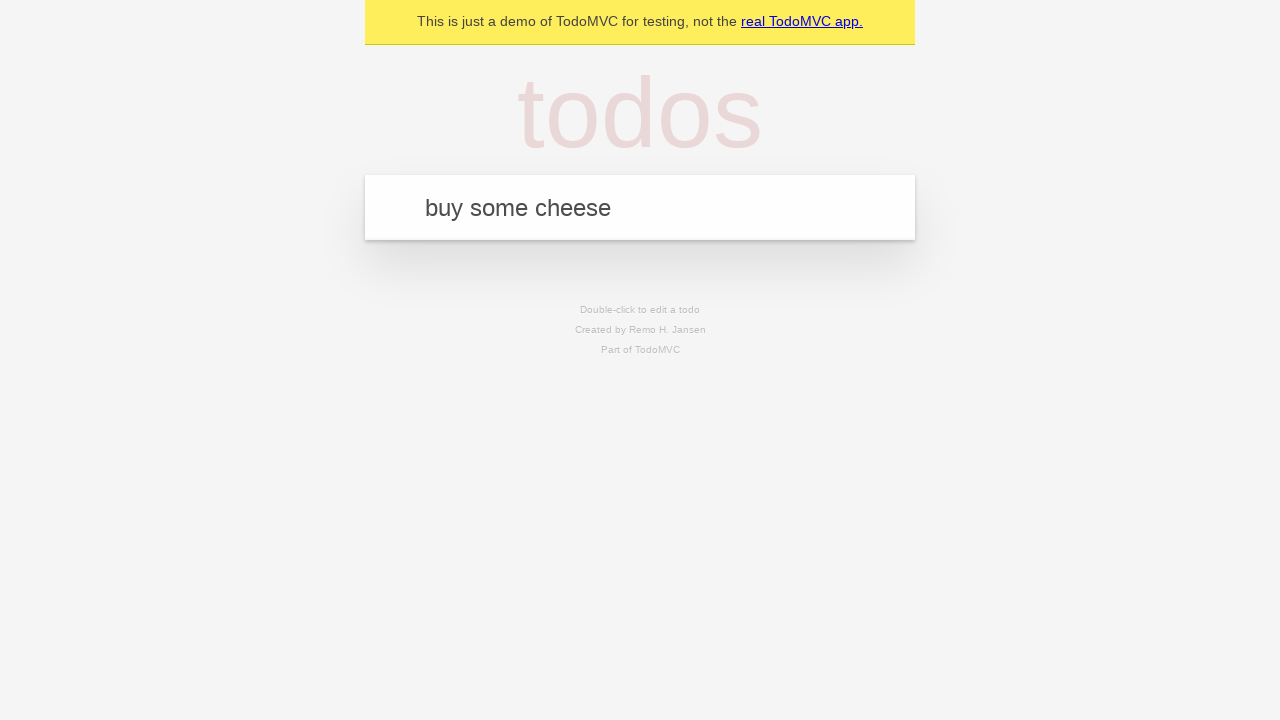

Pressed Enter to create todo 'buy some cheese' on internal:attr=[placeholder="What needs to be done?"i]
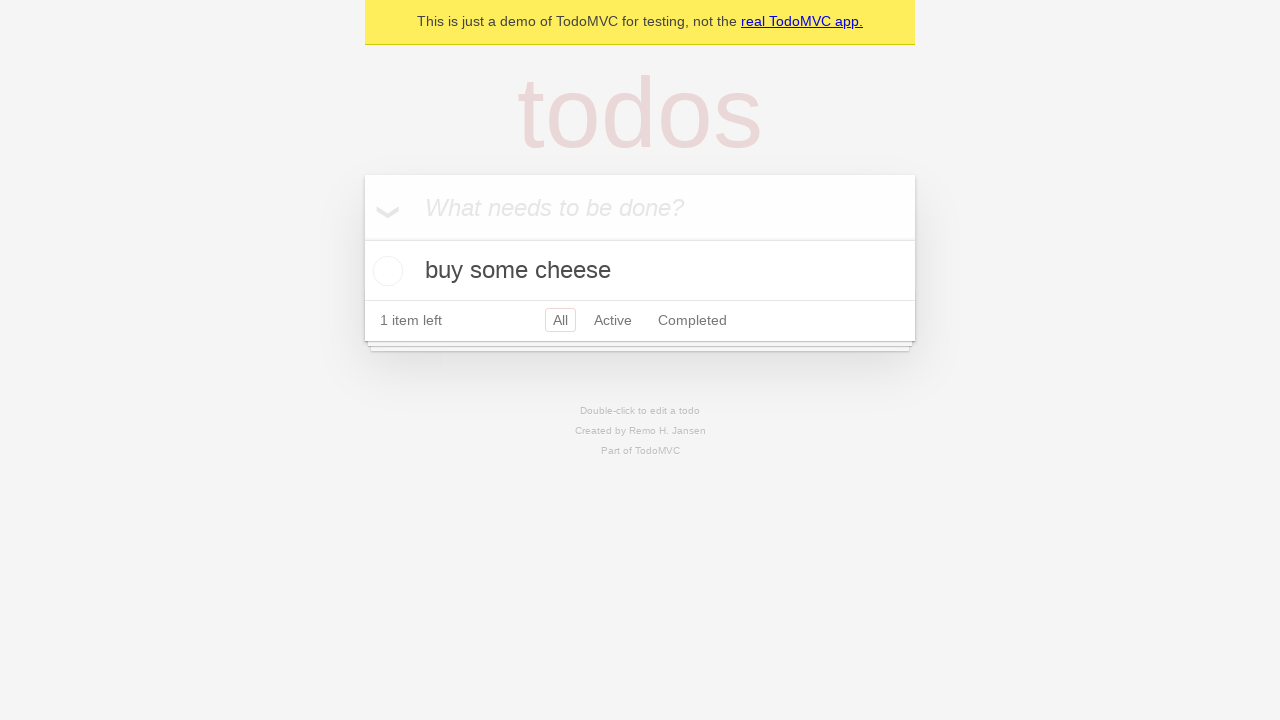

Filled todo input with 'feed the cat' on internal:attr=[placeholder="What needs to be done?"i]
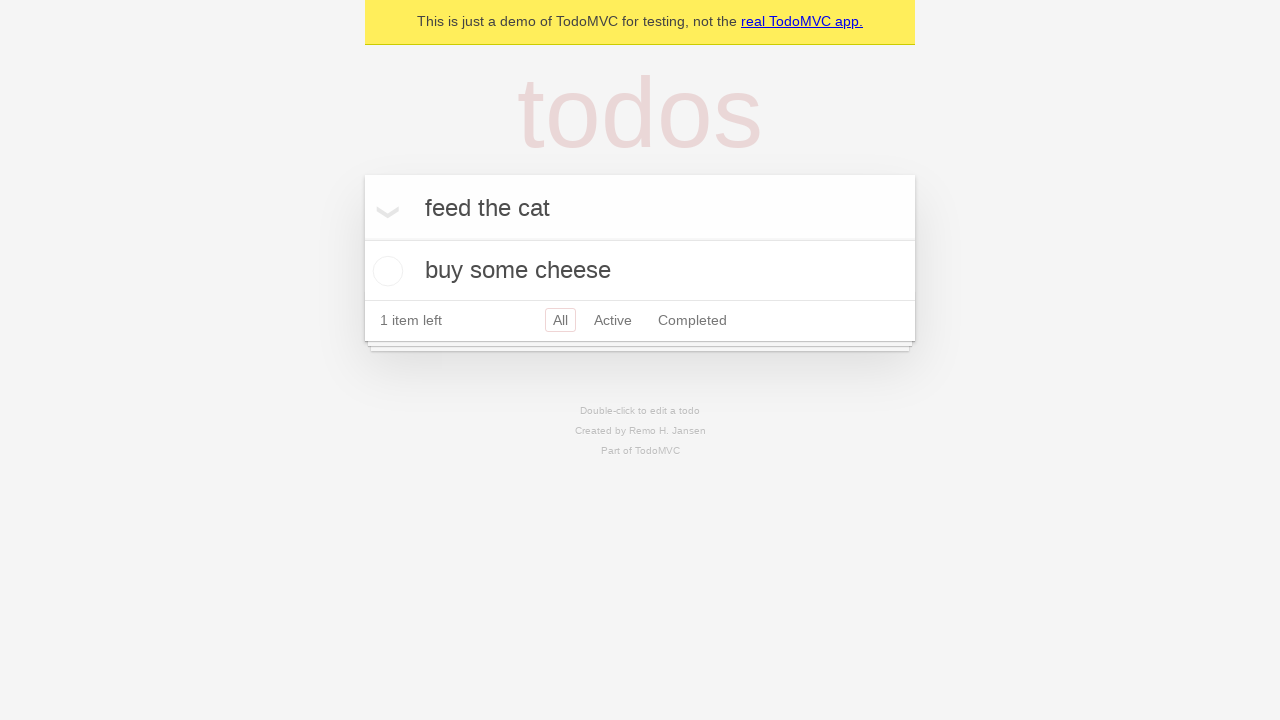

Pressed Enter to create todo 'feed the cat' on internal:attr=[placeholder="What needs to be done?"i]
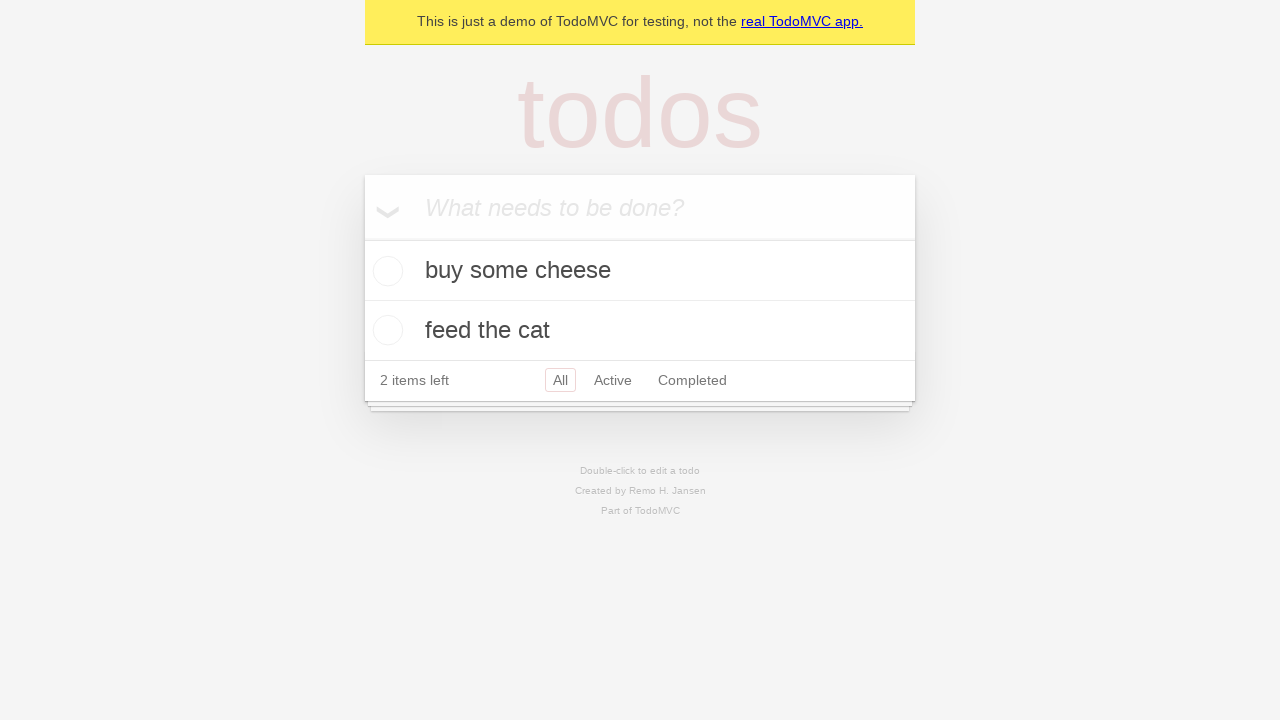

Filled todo input with 'book a doctors appointment' on internal:attr=[placeholder="What needs to be done?"i]
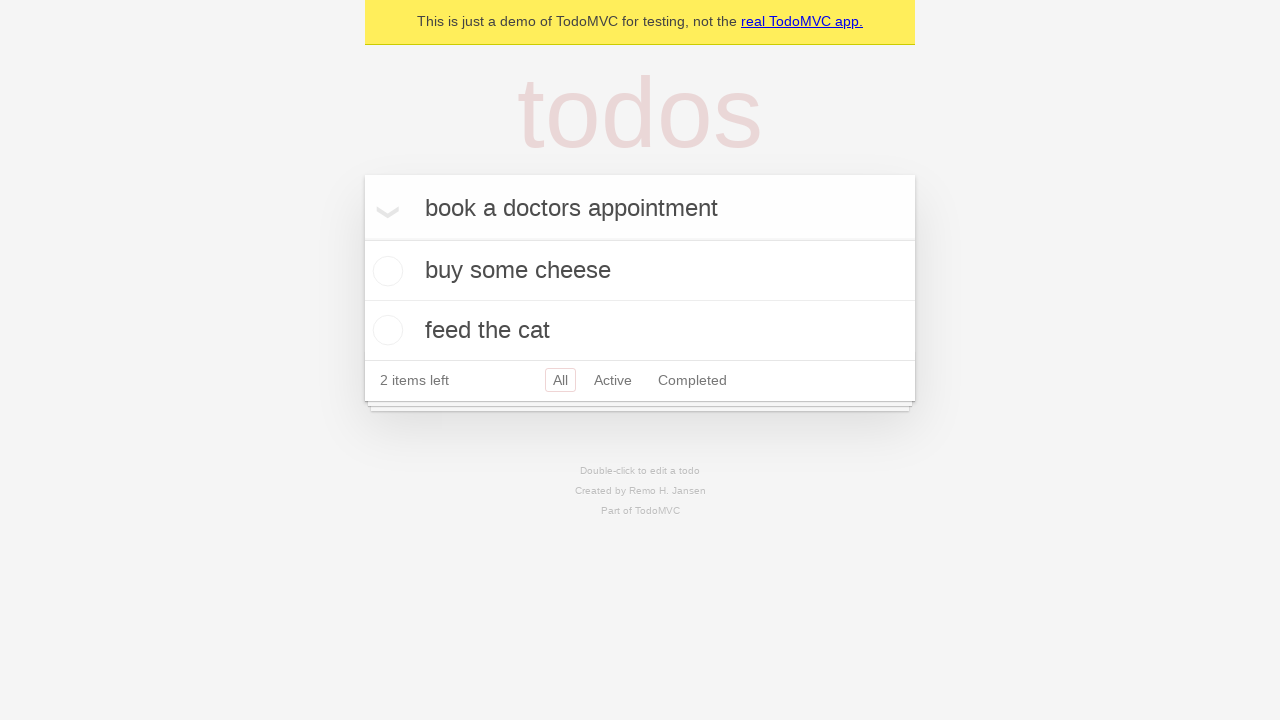

Pressed Enter to create todo 'book a doctors appointment' on internal:attr=[placeholder="What needs to be done?"i]
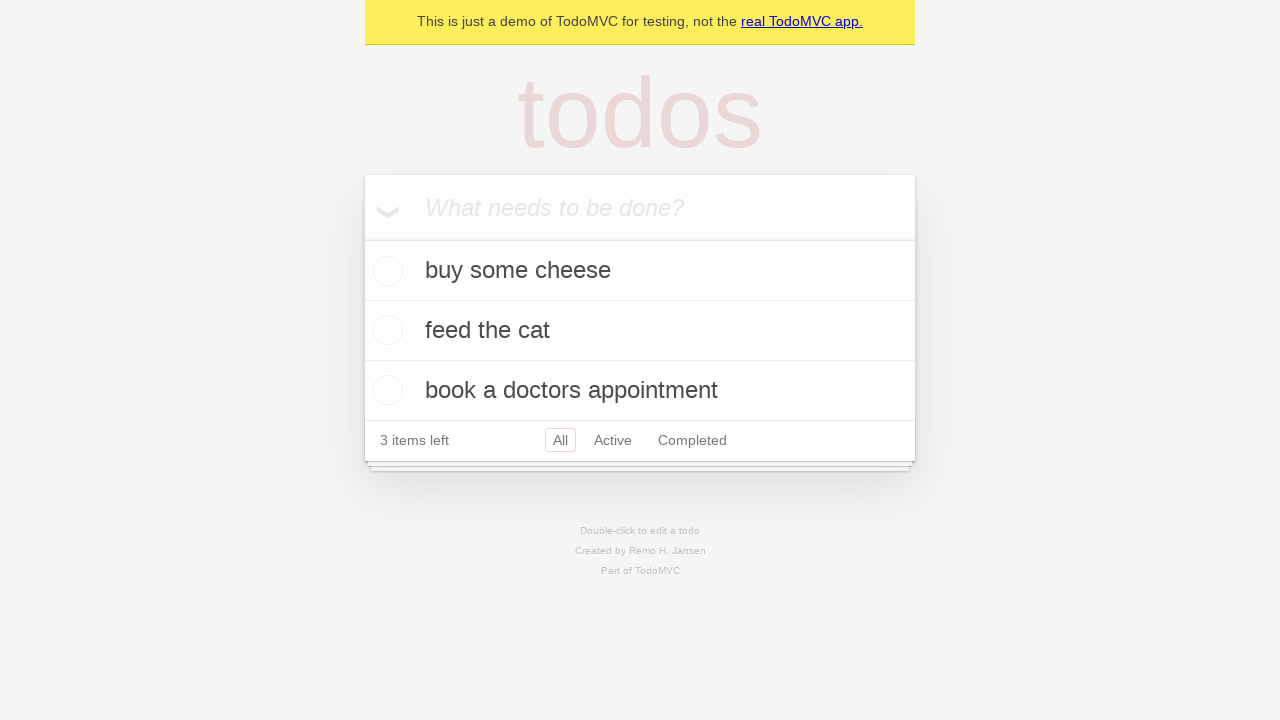

Located all todo items
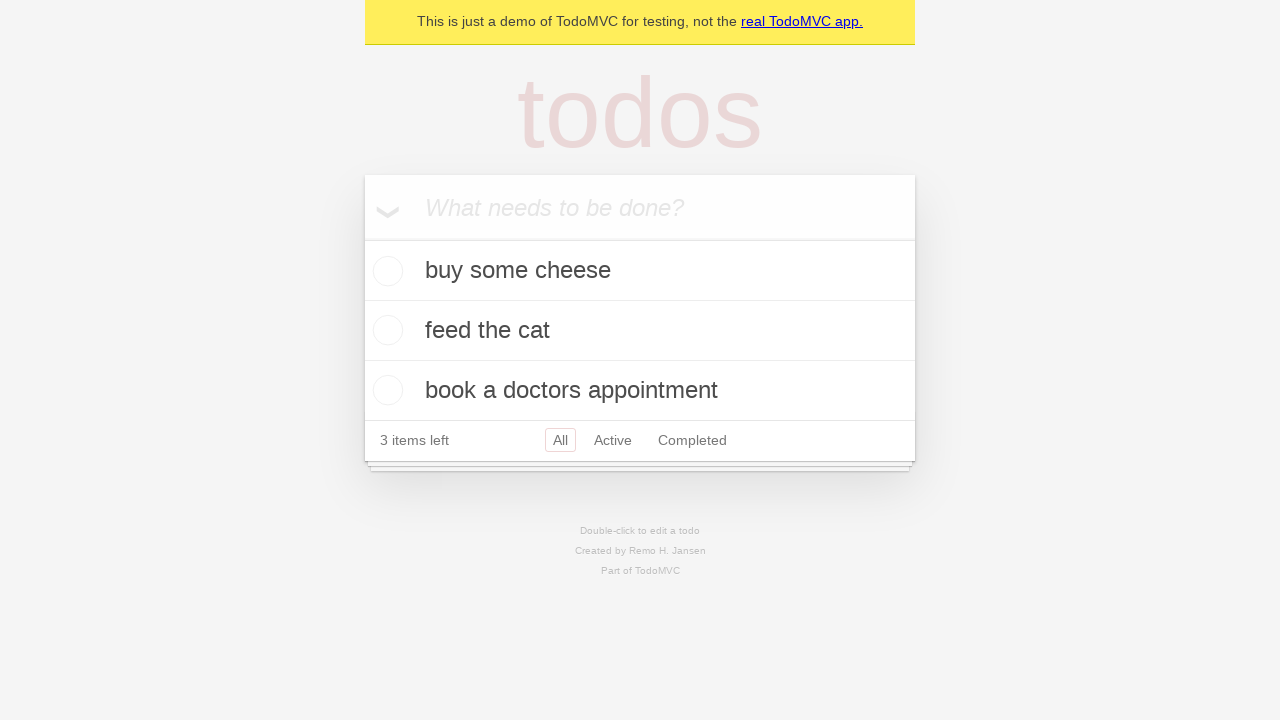

Checked the second todo item checkbox at (385, 330) on internal:testid=[data-testid="todo-item"s] >> nth=1 >> internal:role=checkbox
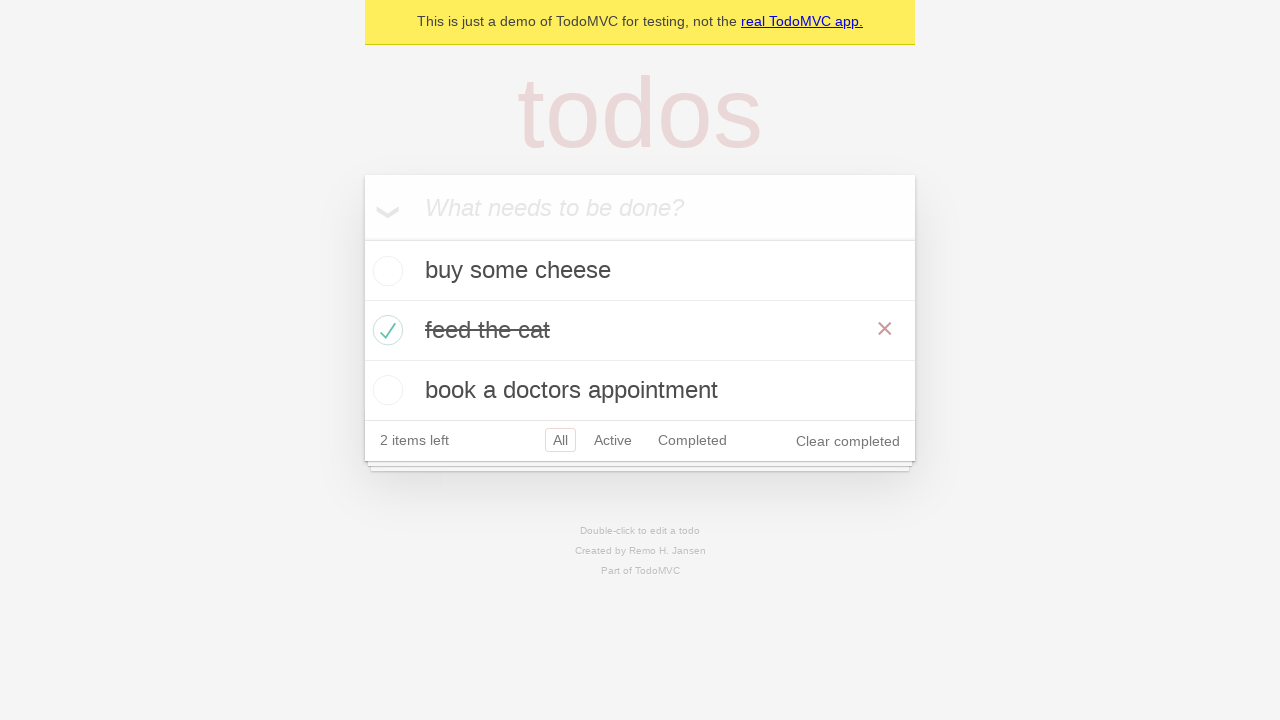

Clicked 'Clear completed' button to remove completed items at (848, 441) on internal:role=button[name="Clear completed"i]
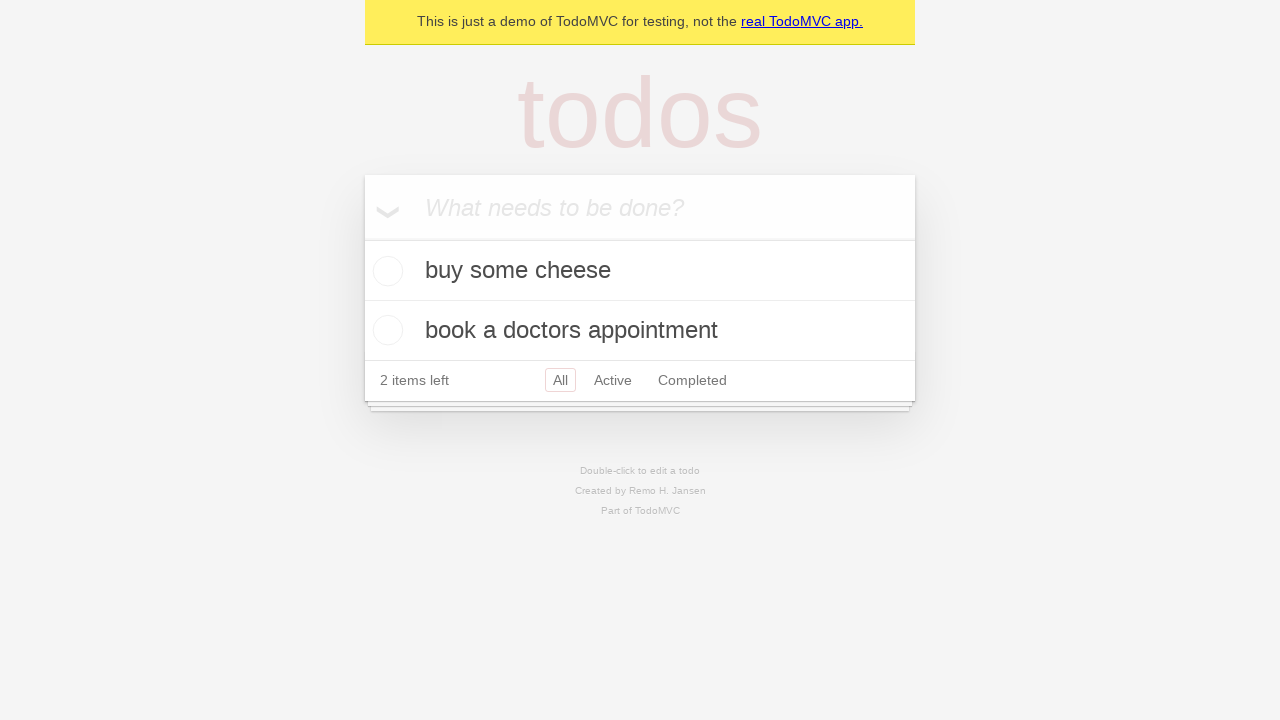

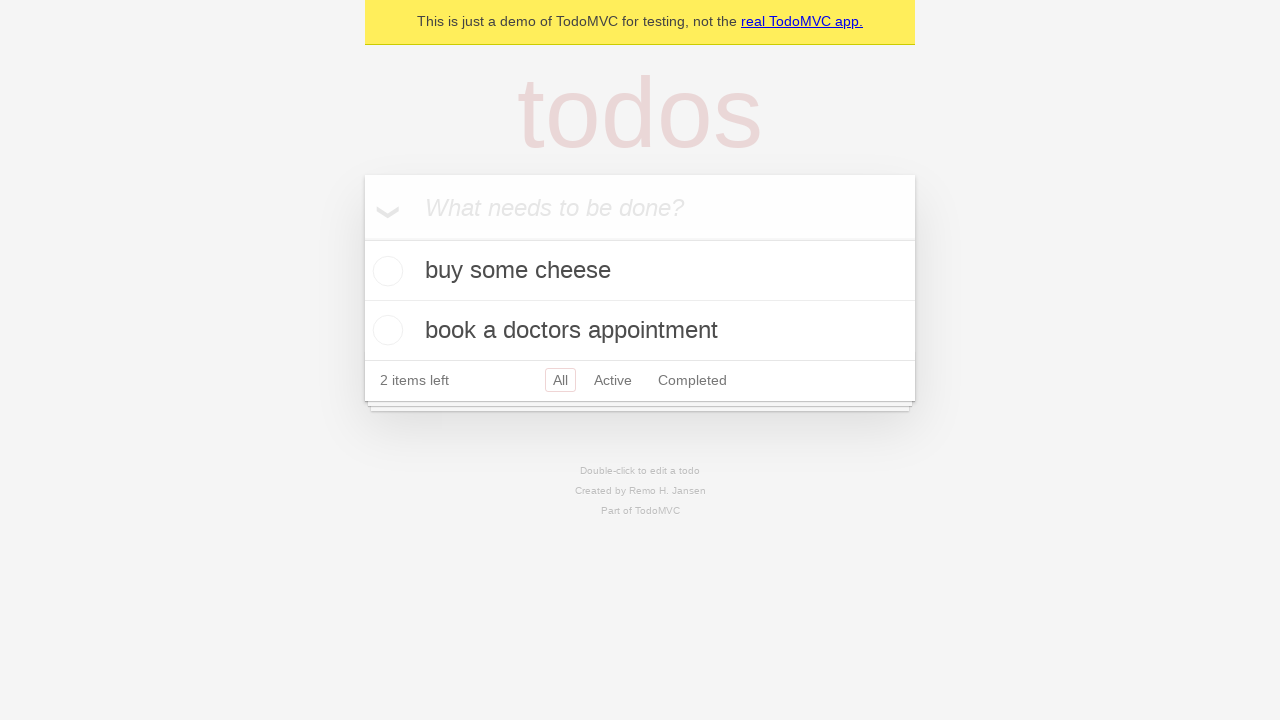